Tests iframe interaction and alert handling by switching to an iframe, clicking a button to trigger an alert, and accepting the alert

Starting URL: https://www.w3schools.com/js/tryit.asp?filename=tryjs_alert

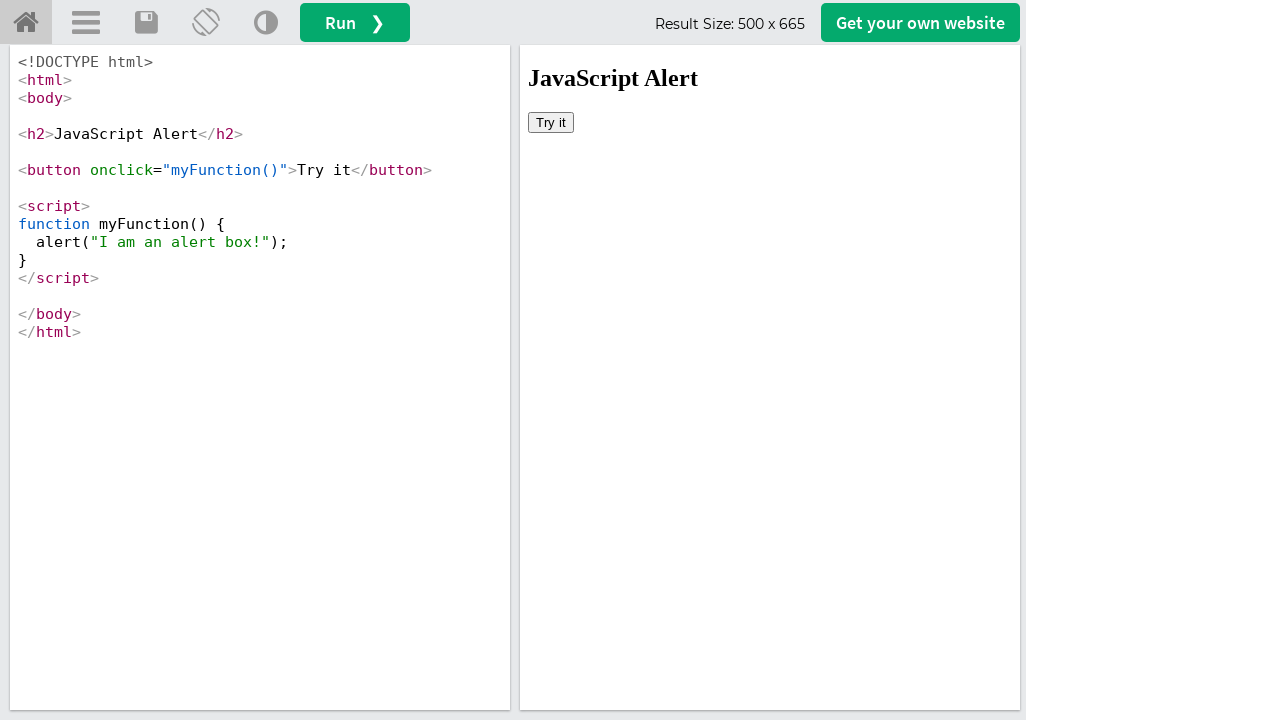

Switched to iframe containing the 'Try it' button
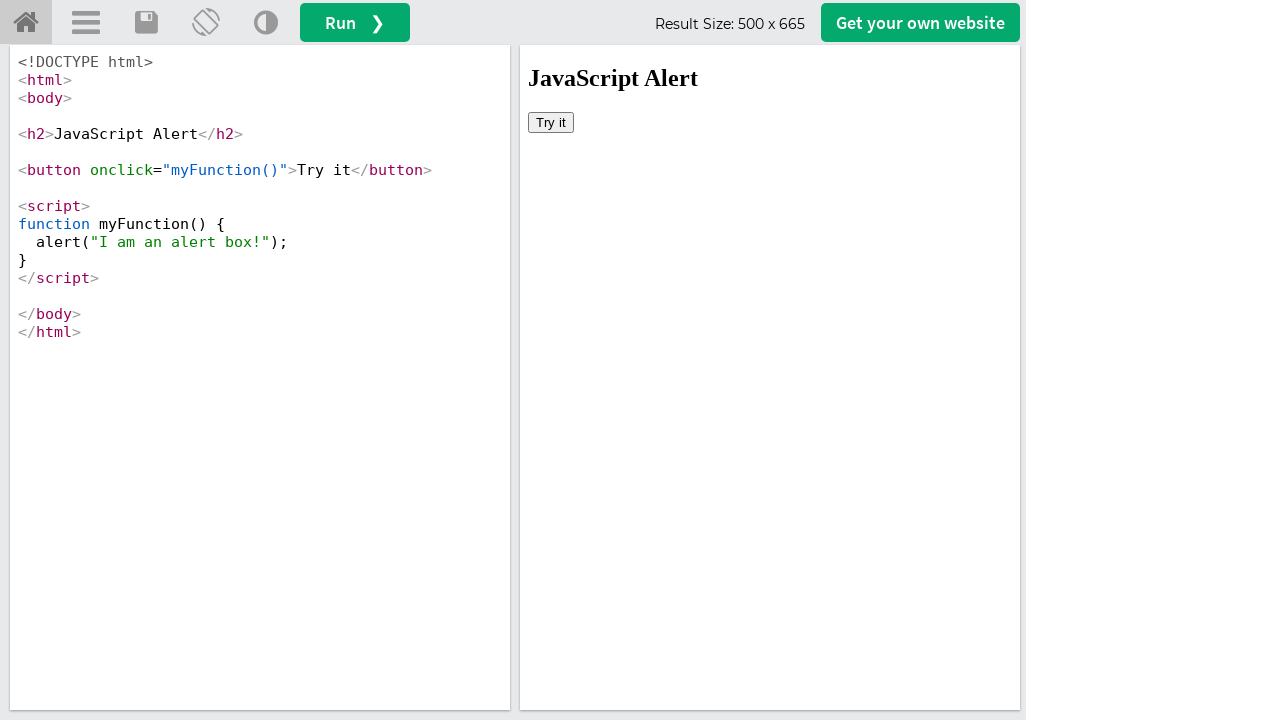

Clicked 'Try it' button to trigger alert at (551, 122) on xpath=/html/body/button
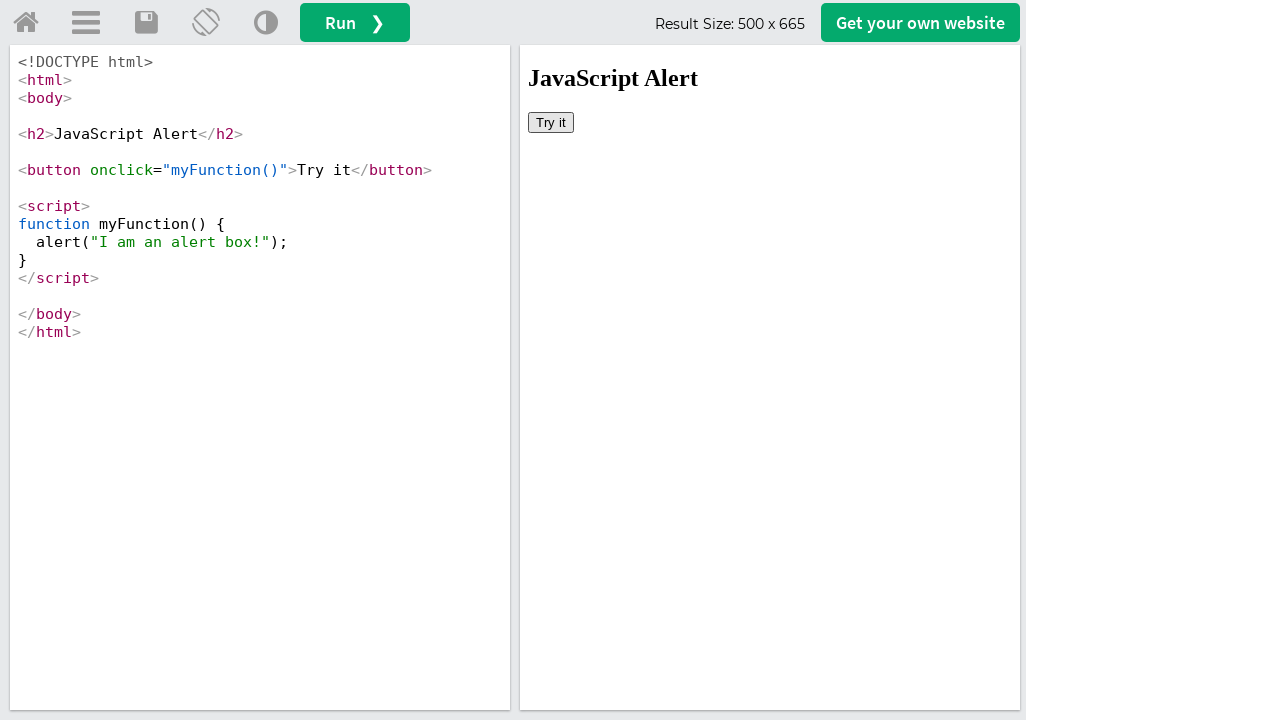

Set up dialog handler to accept alerts
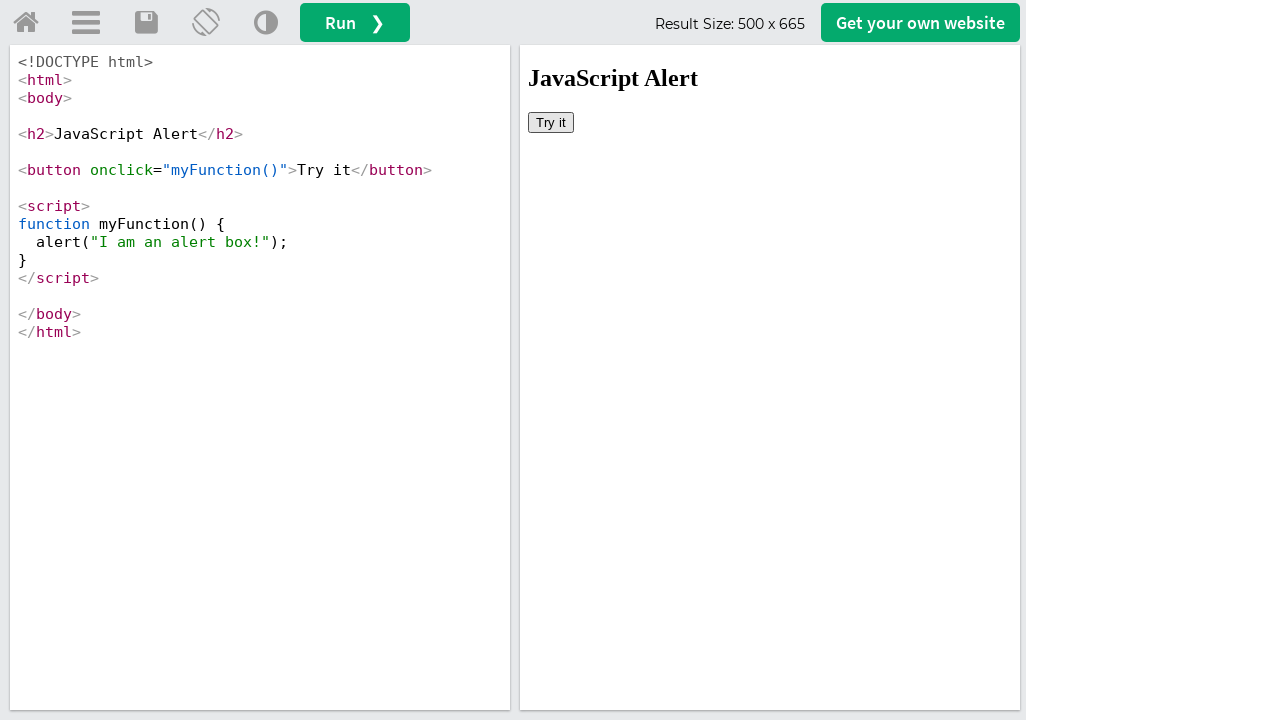

Clicked 'Try it' button again to trigger and handle alert at (551, 122) on xpath=/html/body/button
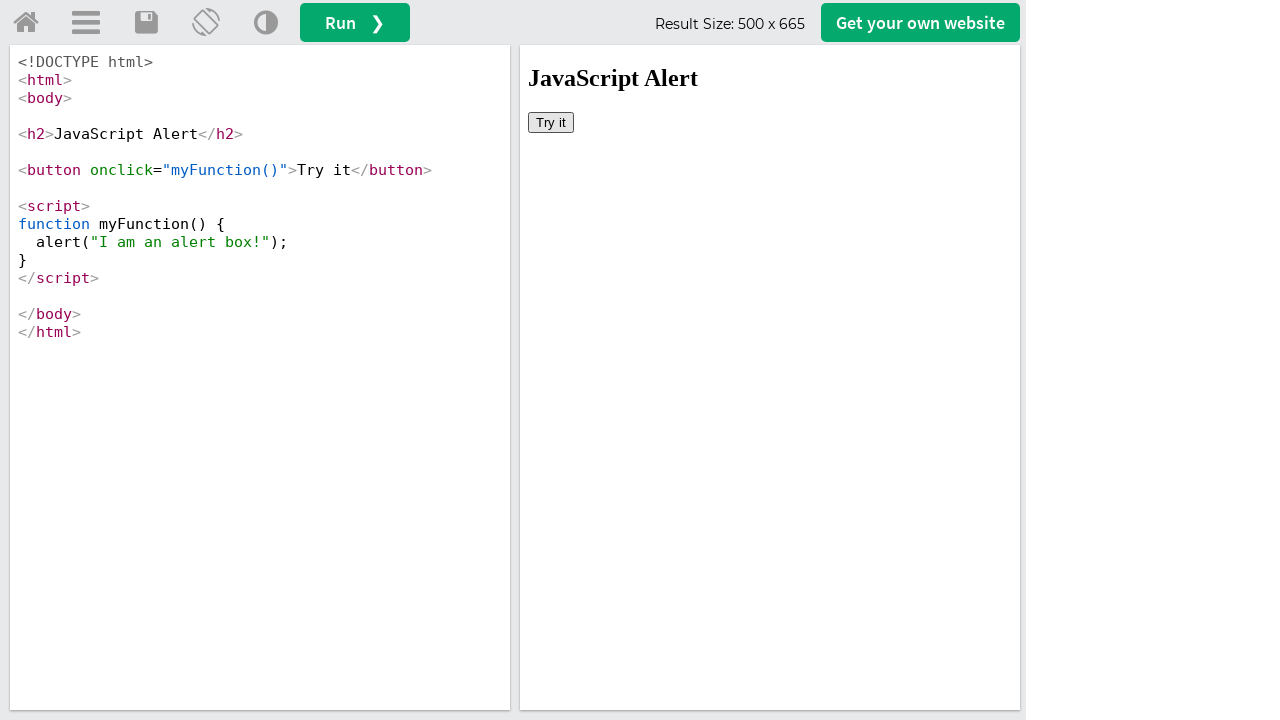

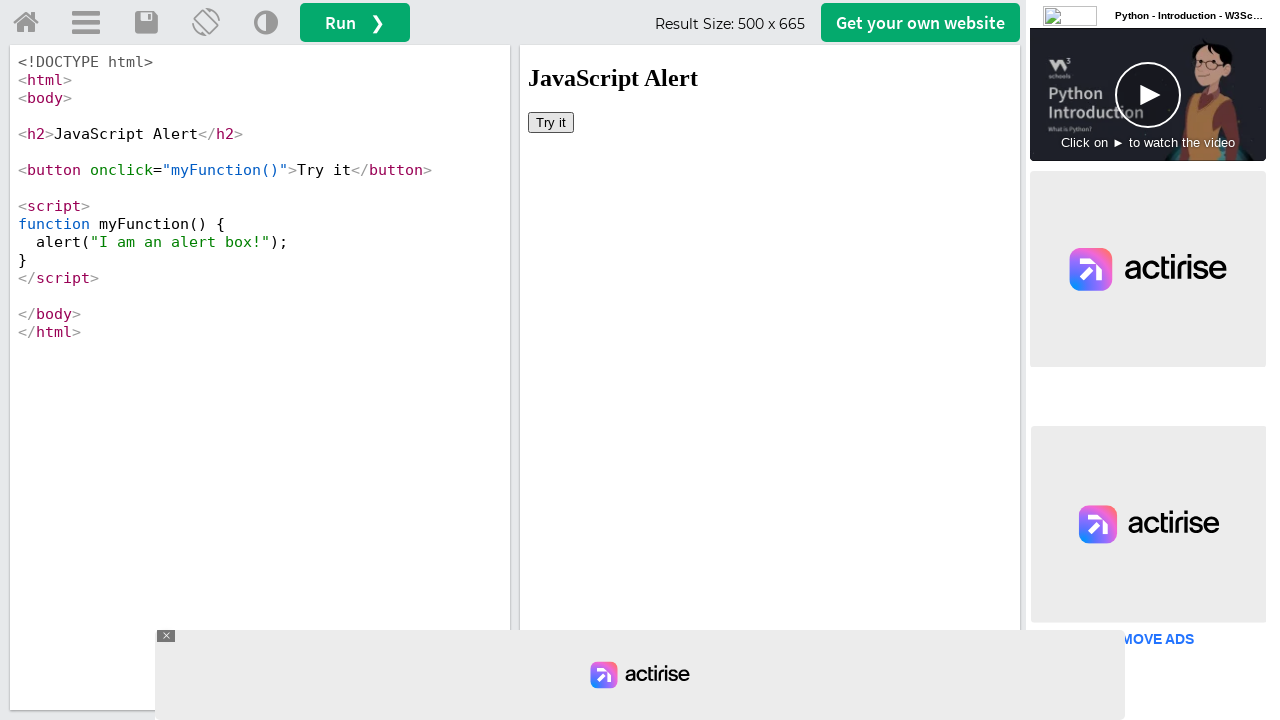